Fills out a student registration practice form on demoqa.com including personal details (name, email, gender, phone), date of birth selection, hobbies, address, state/city dropdowns, submits the form, and verifies the confirmation modal appears with the submitted data.

Starting URL: https://demoqa.com/automation-practice-form

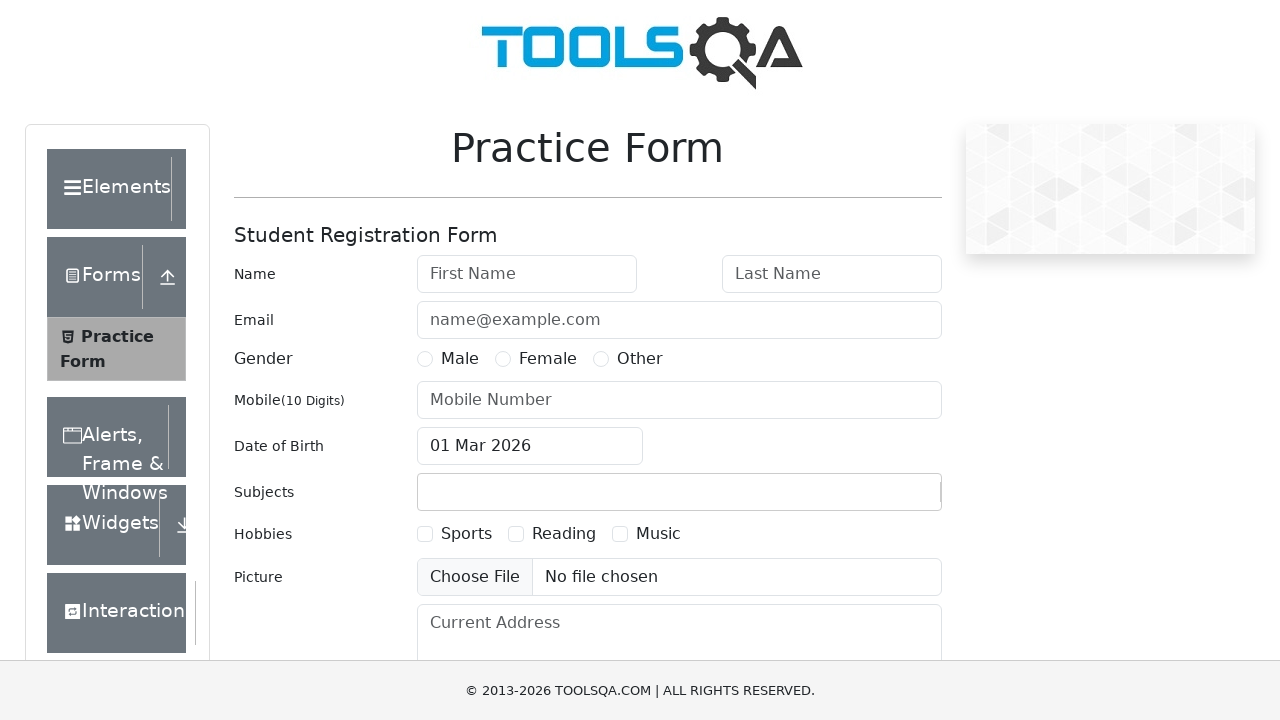

Filled first name field with 'Constantine' on #firstName
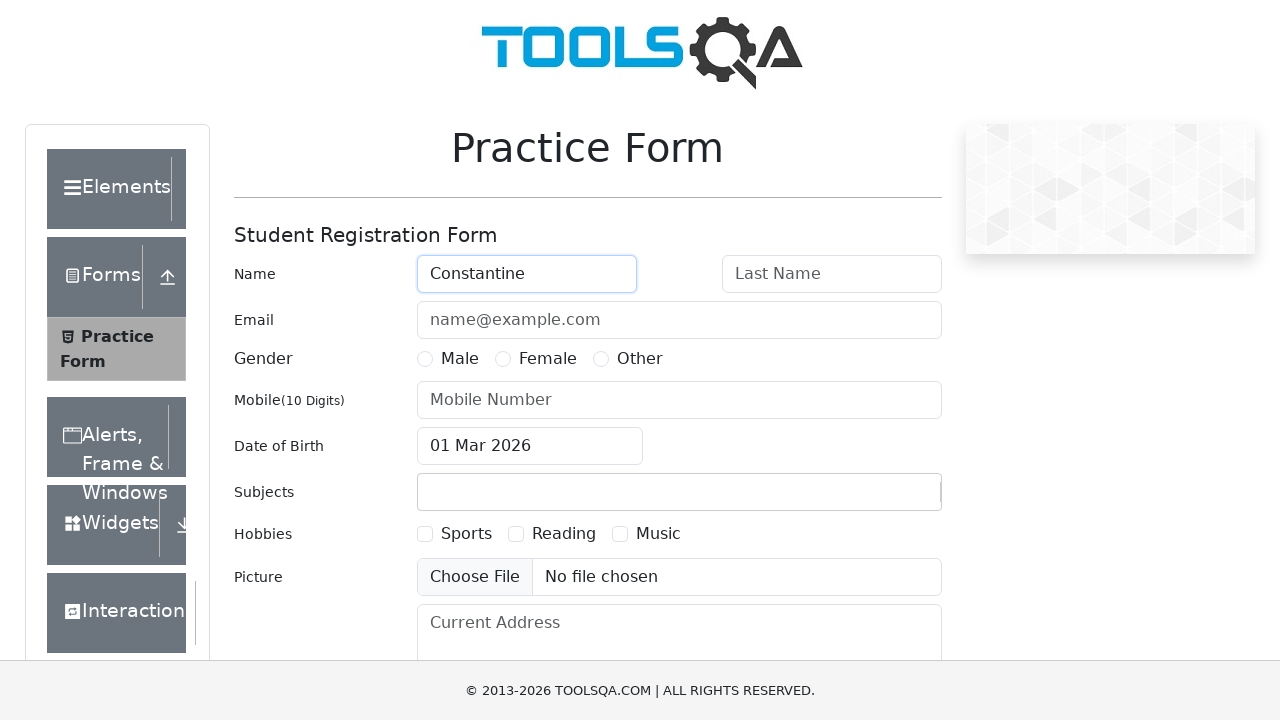

Filled last name field with 'Iosifov' on #lastName
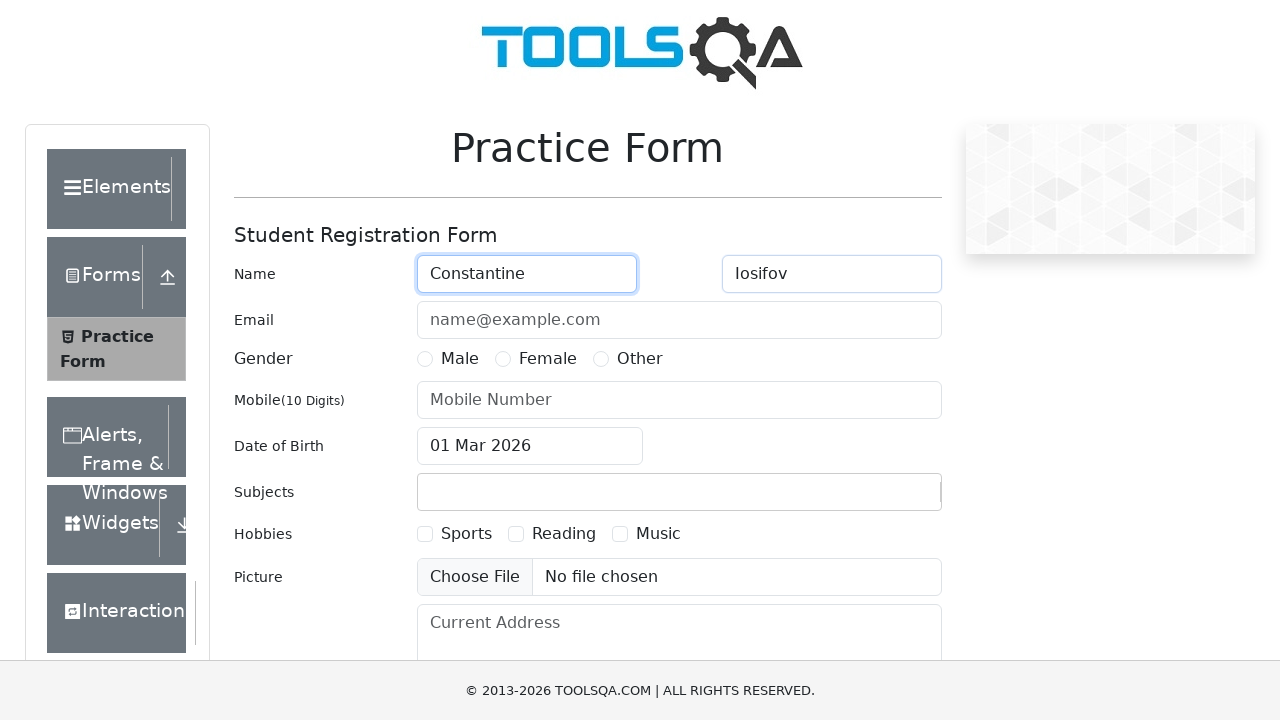

Filled email field with 'user@user.com' on #userEmail
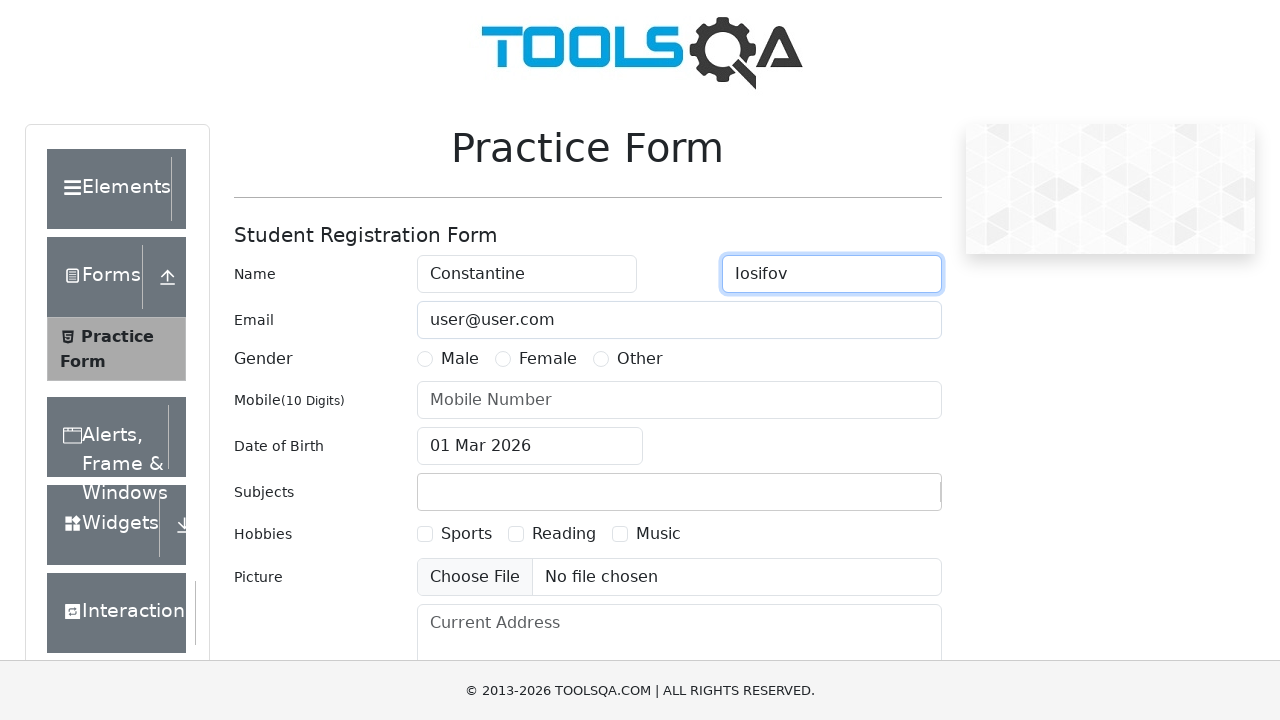

Selected Male gender option at (460, 359) on label[for='gender-radio-1']
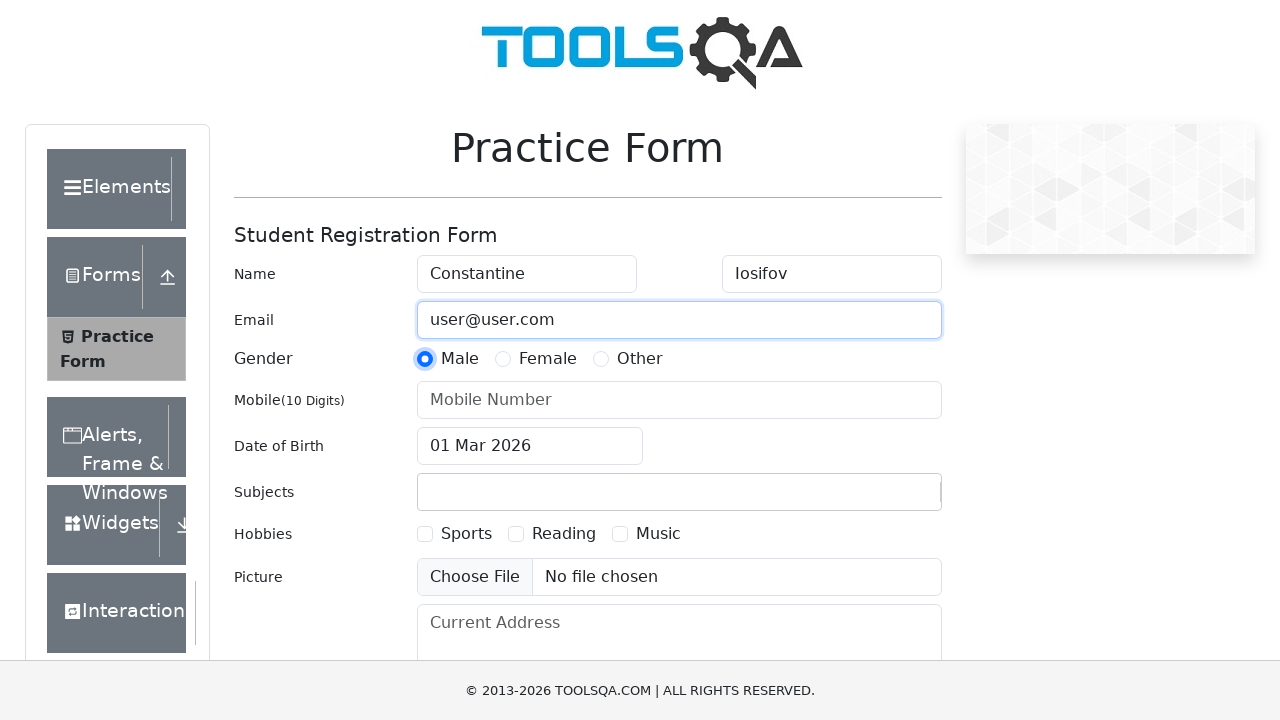

Filled phone number field with '3752912345' on #userNumber
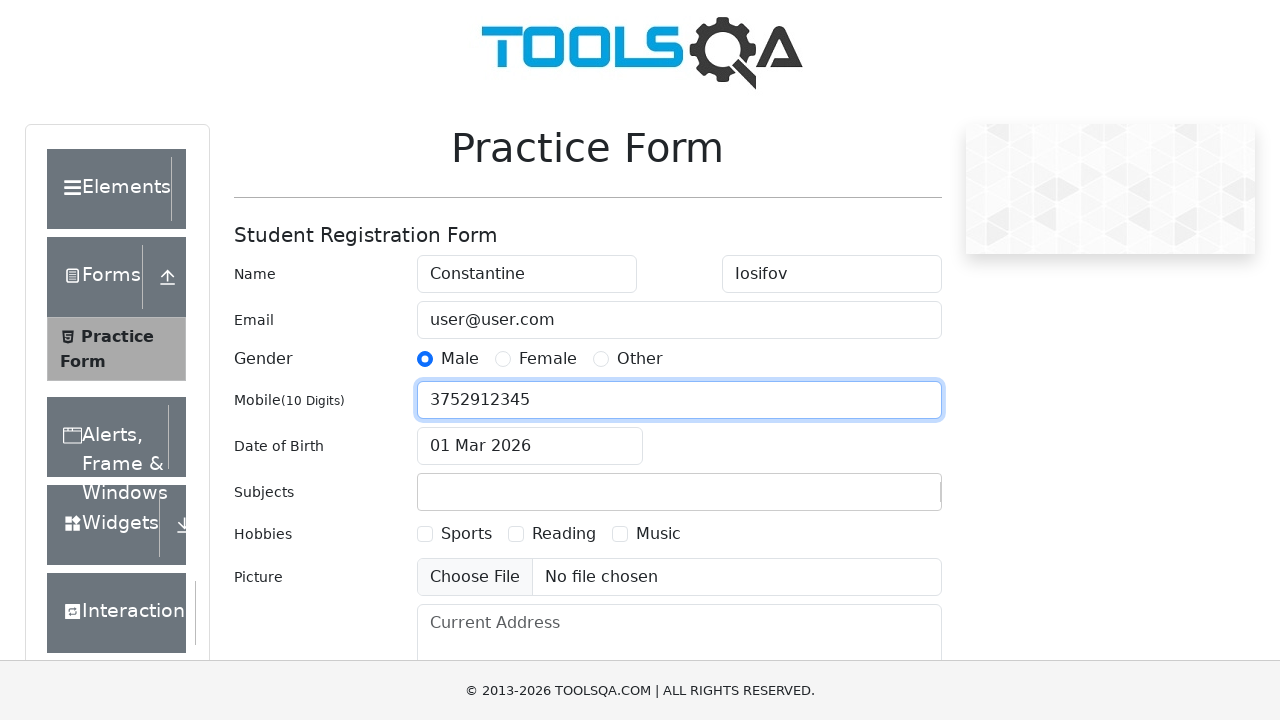

Clicked date of birth input to open calendar at (530, 446) on #dateOfBirthInput
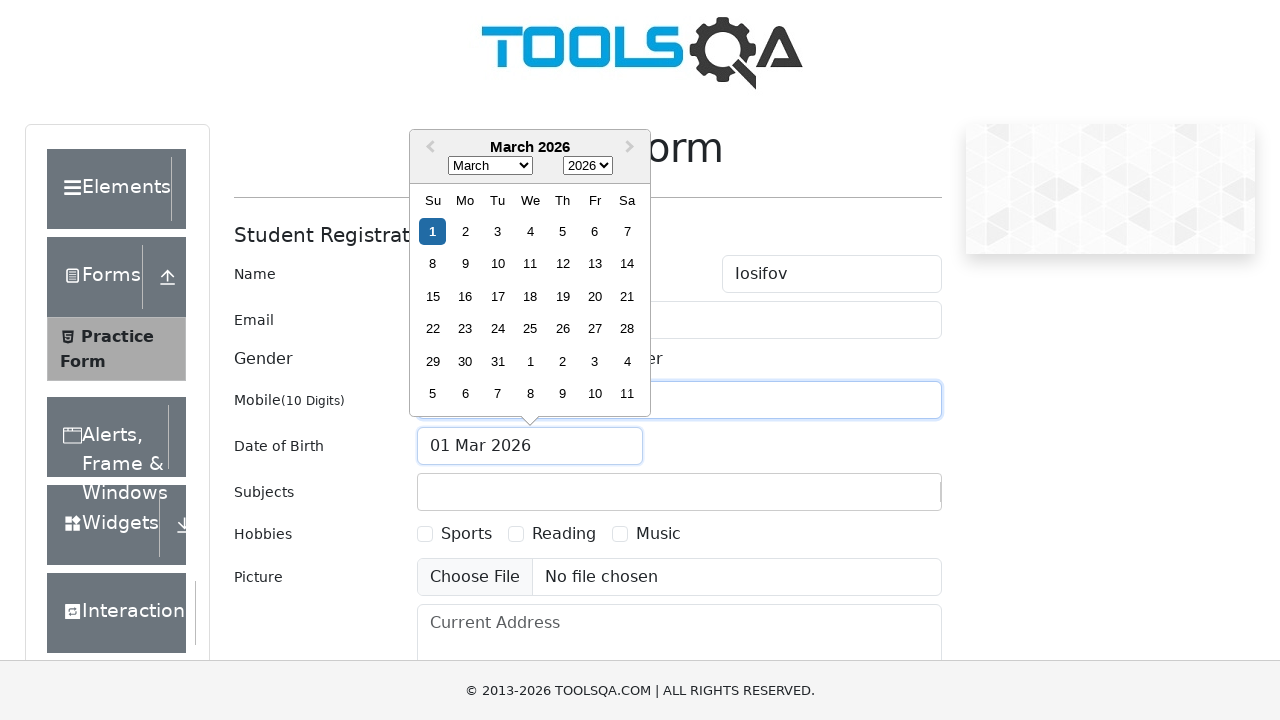

Selected March (month 2) from date picker on .react-datepicker__month-select
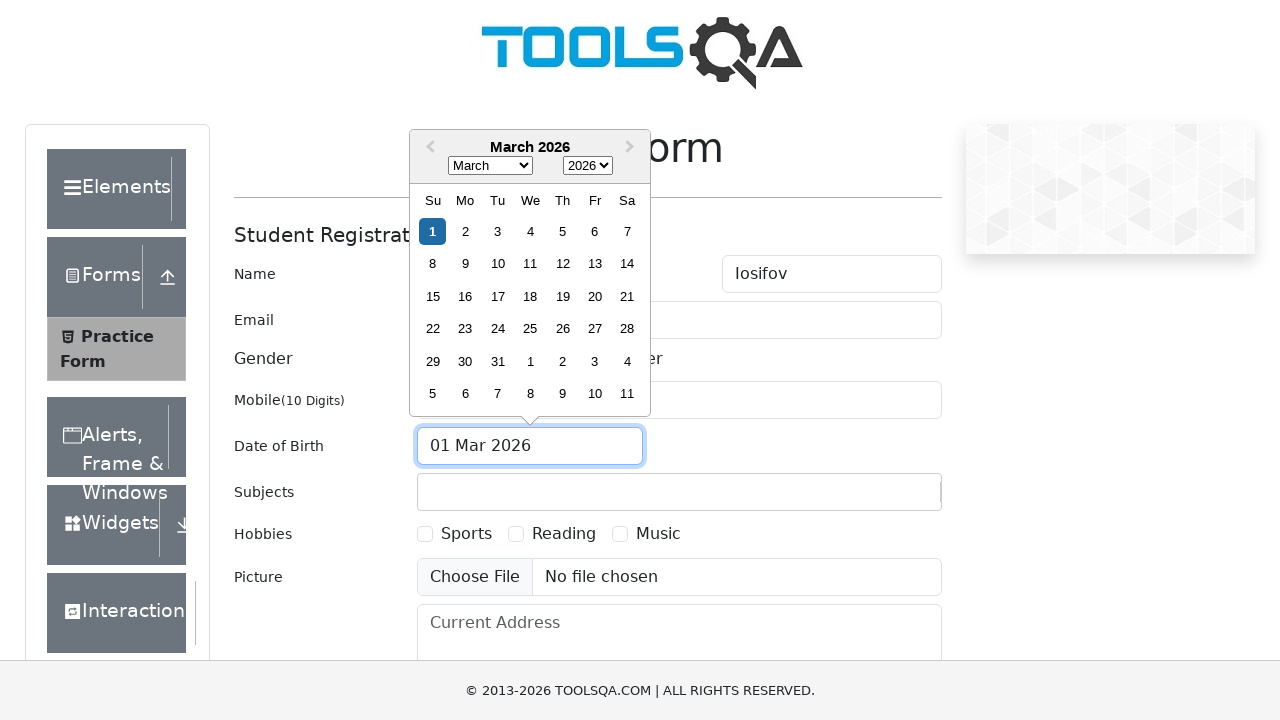

Selected year 1996 from date picker on .react-datepicker__year-select
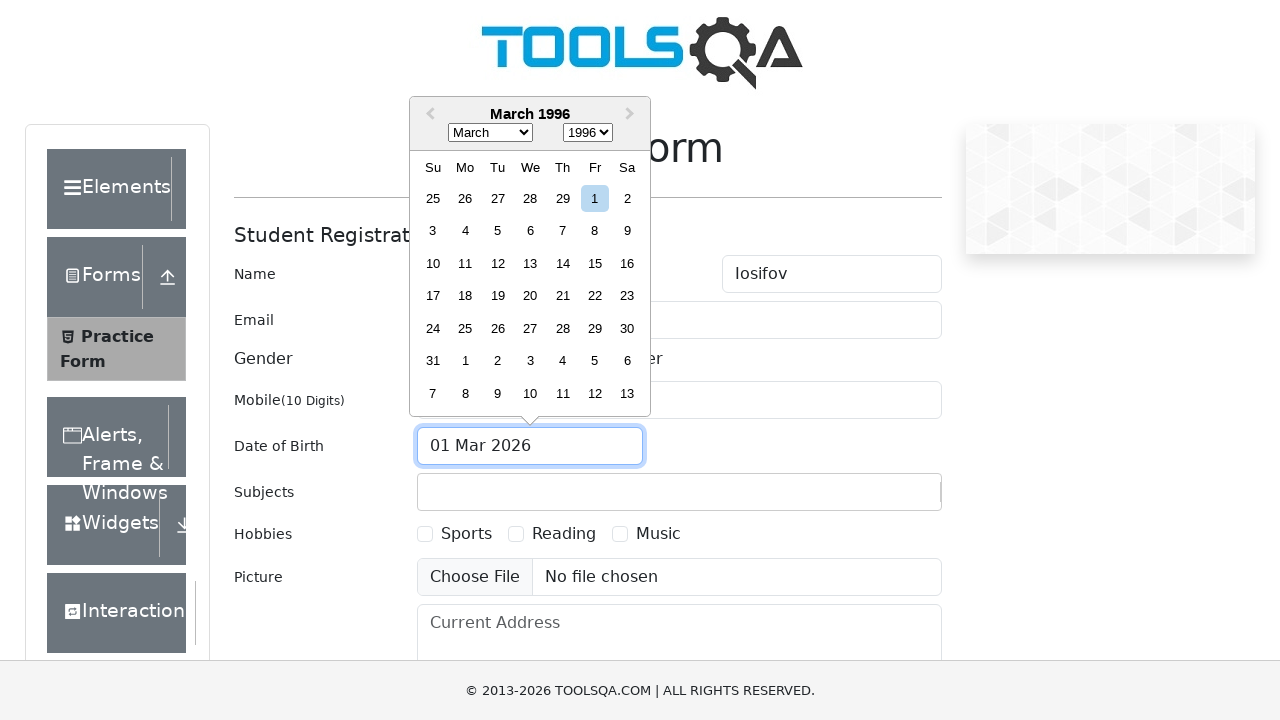

Selected day 13 from date picker at (530, 263) on .react-datepicker__day--013:not(.react-datepicker__day--outside-month)
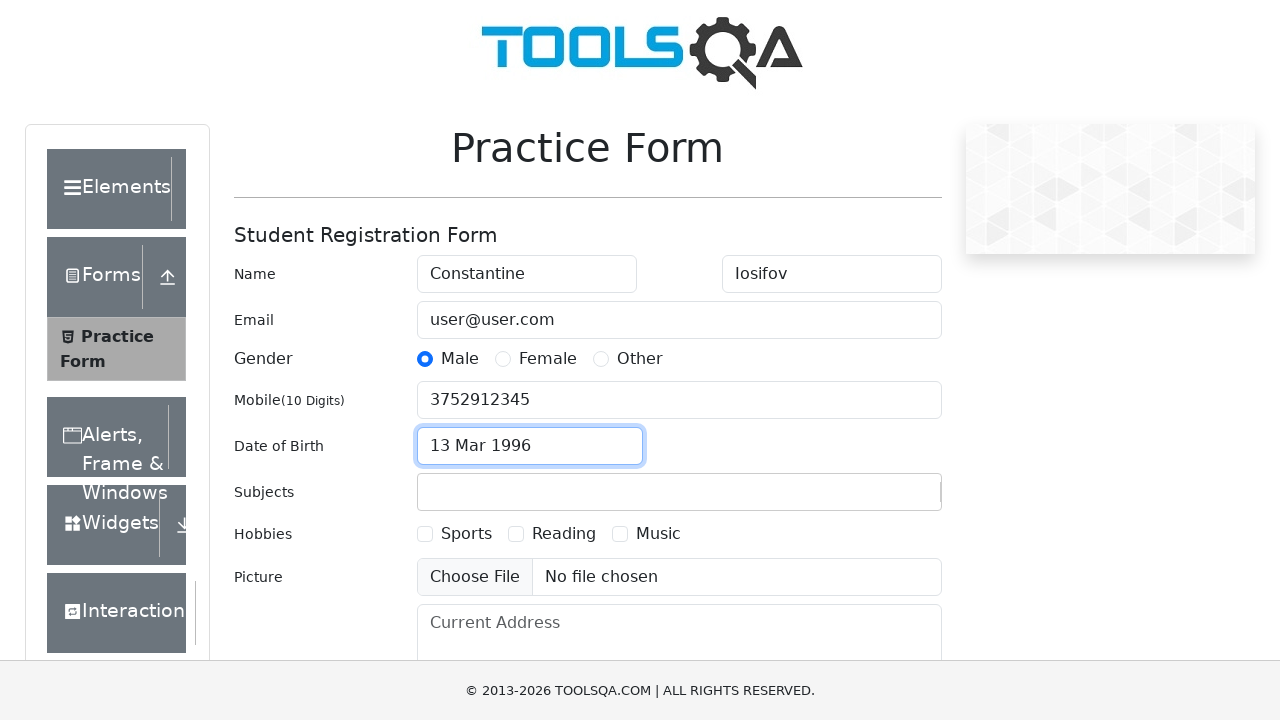

Selected Sports hobby checkbox at (466, 534) on label[for='hobbies-checkbox-1']
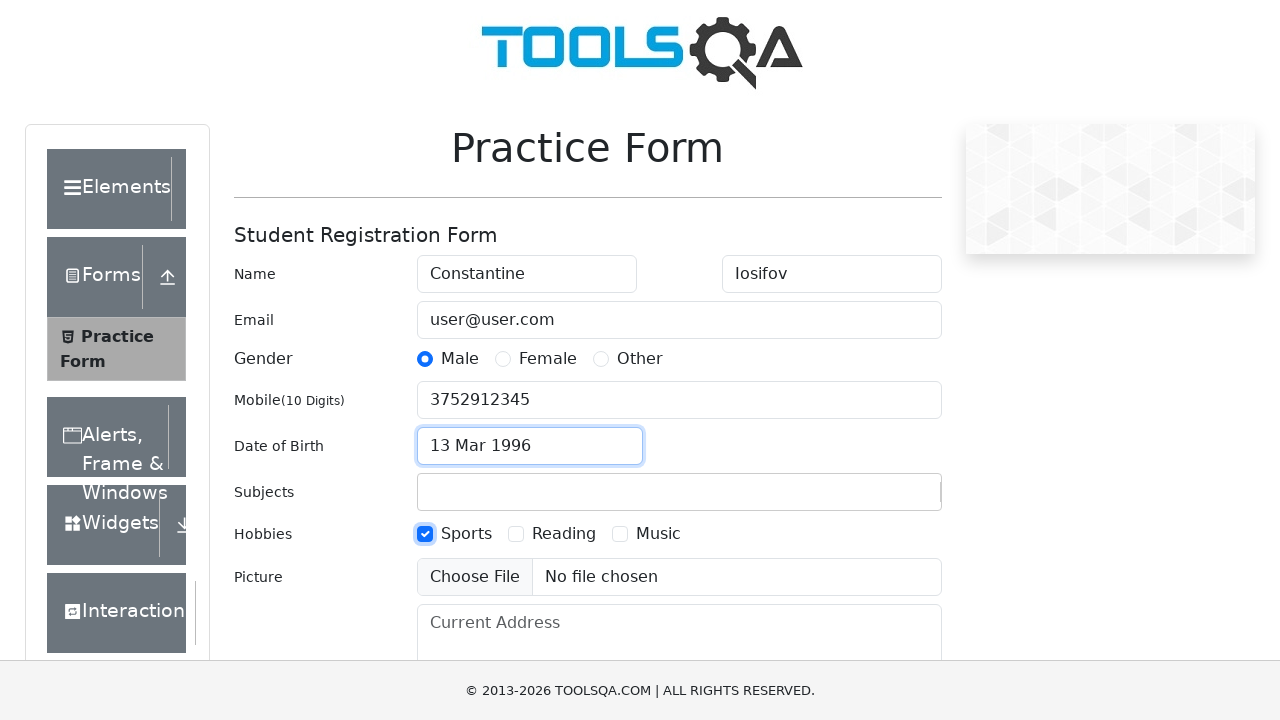

Selected Music hobby checkbox at (658, 534) on label[for='hobbies-checkbox-3']
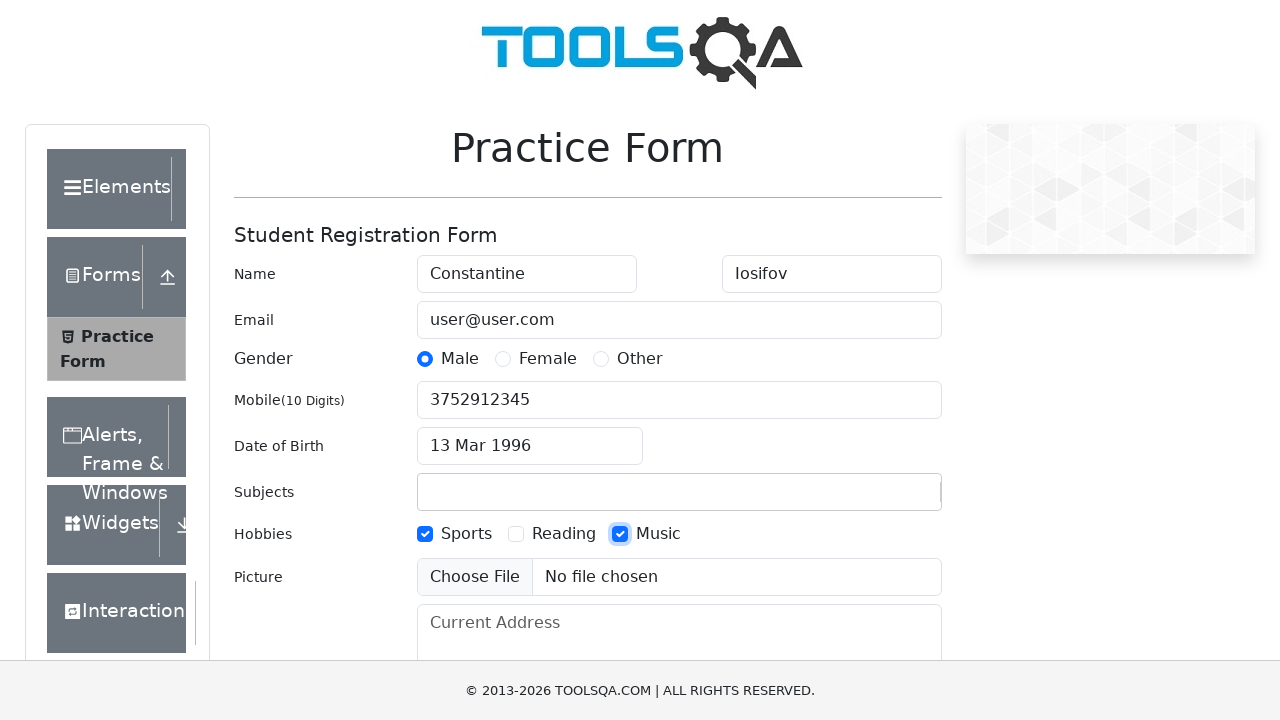

Filled current address field with 'Belarus' on #currentAddress
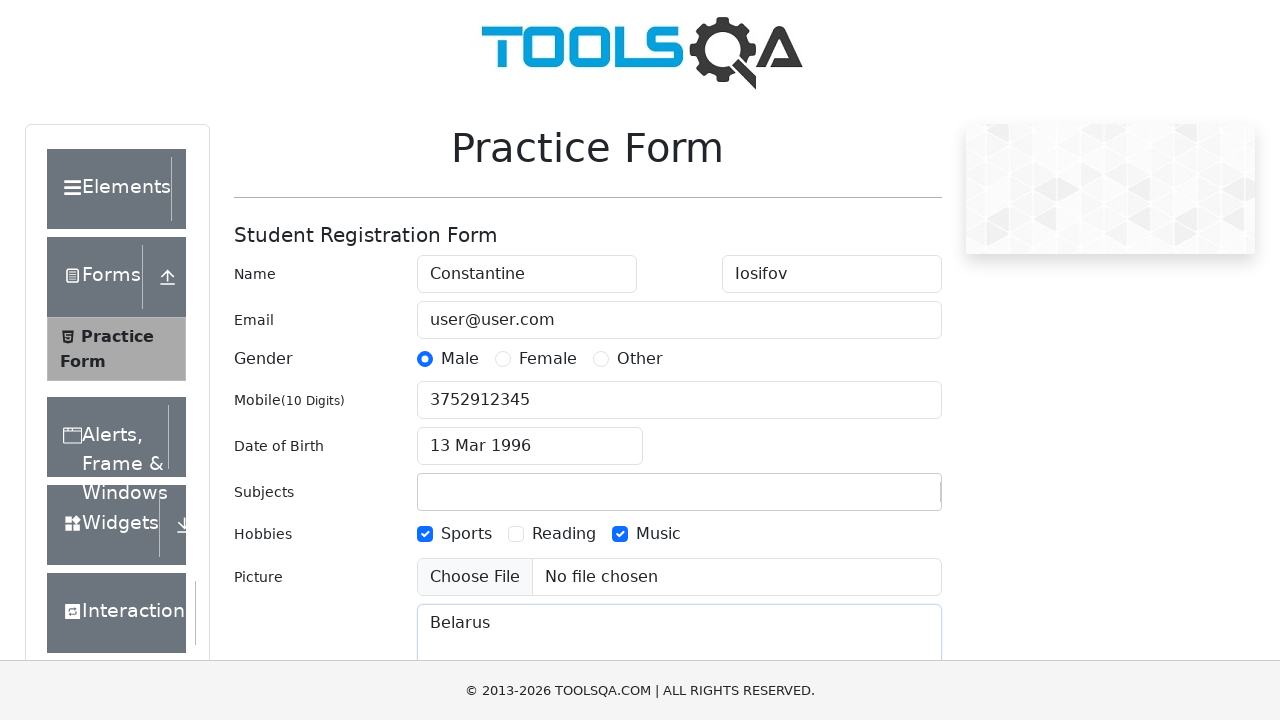

Clicked State dropdown to open it at (527, 437) on #state
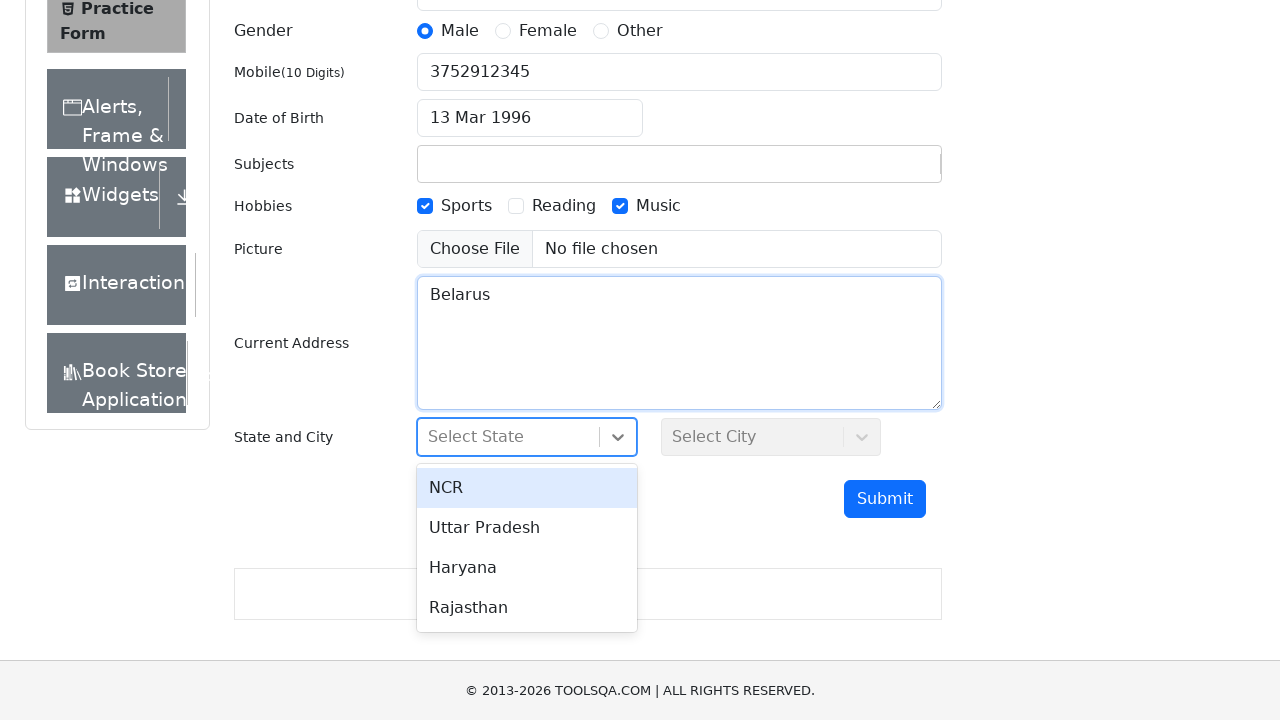

Waited for State dropdown option to load
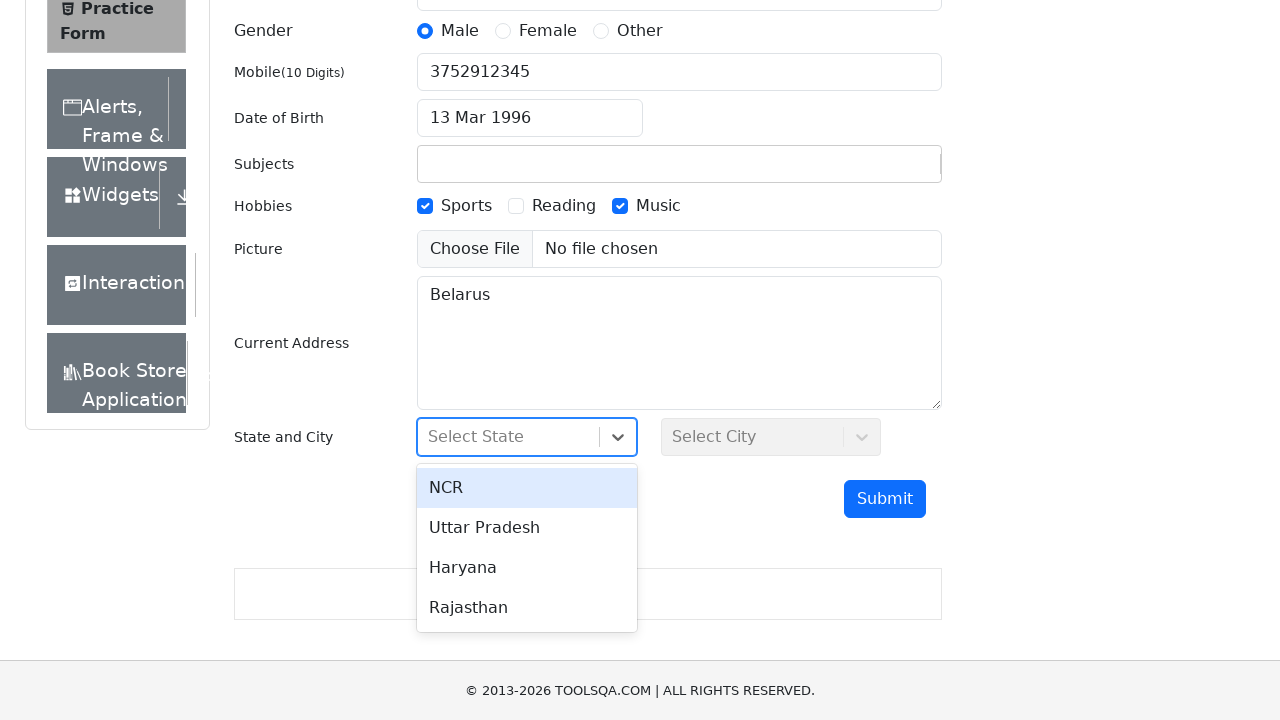

Selected first option from State dropdown at (527, 488) on #react-select-3-option-0
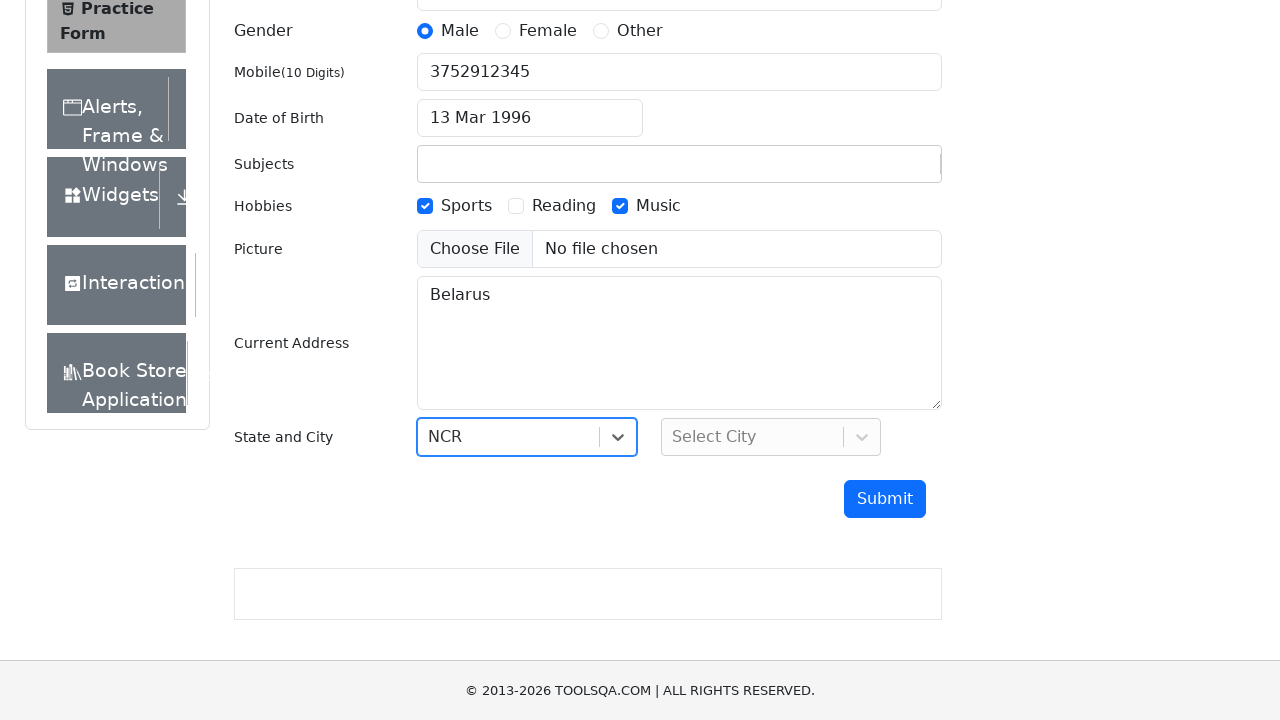

Clicked City dropdown to open it at (771, 437) on #city
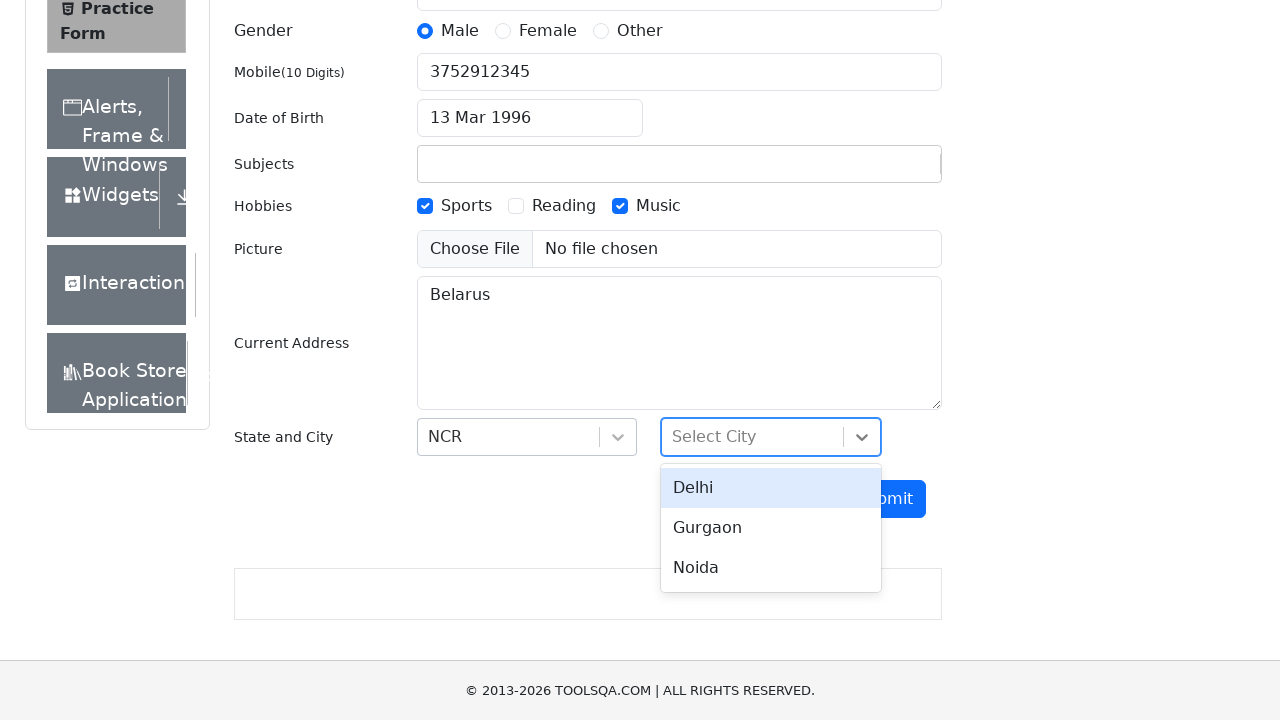

Waited for City dropdown option to load
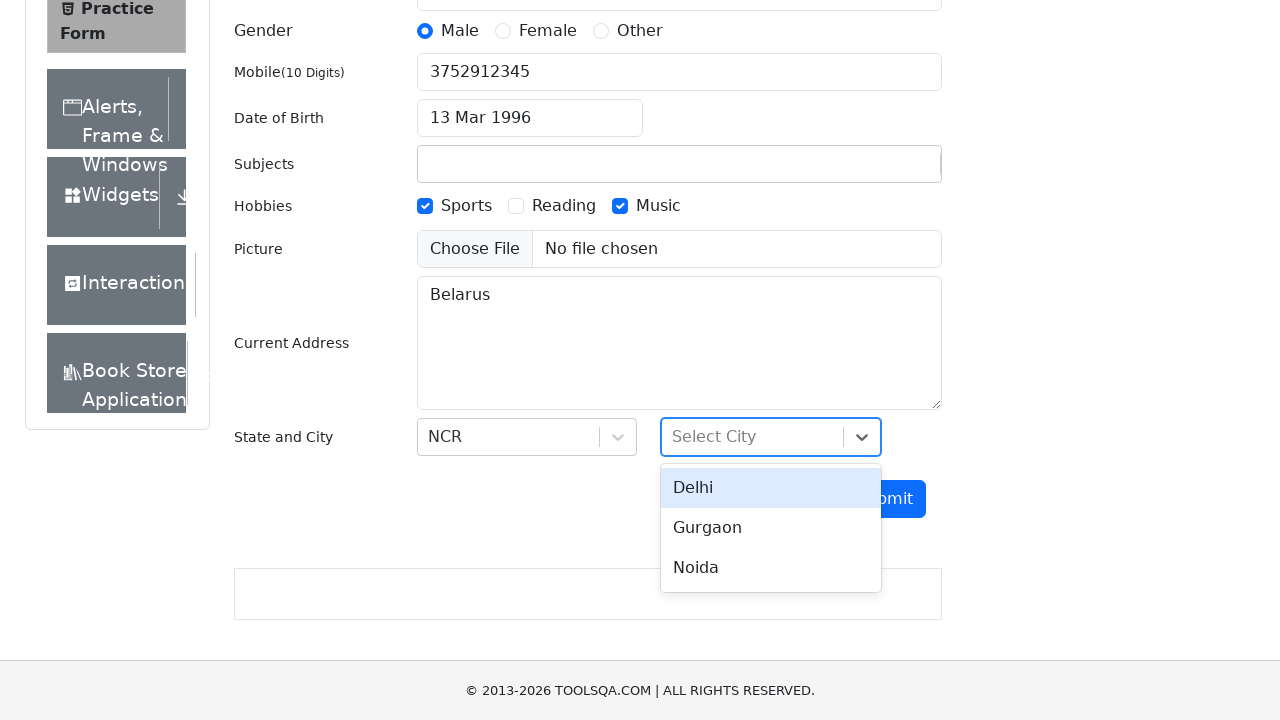

Selected first option from City dropdown at (771, 488) on #react-select-4-option-0
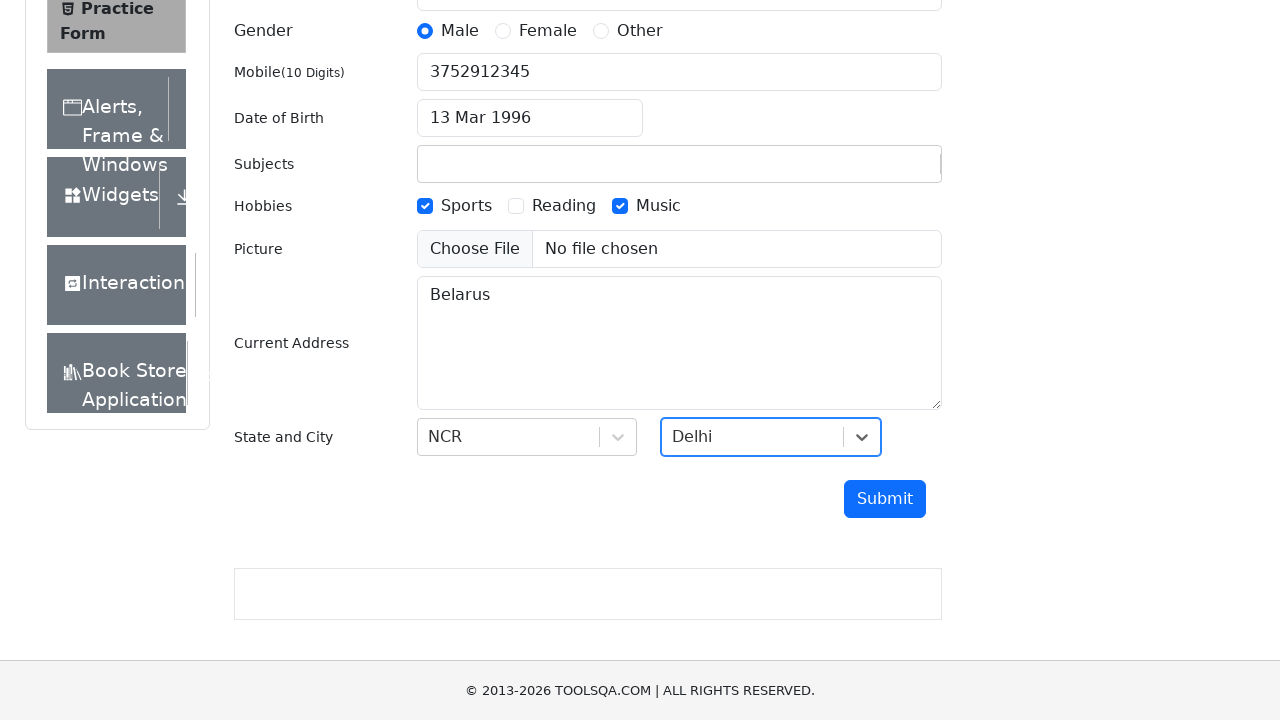

Submitted the registration form via JavaScript
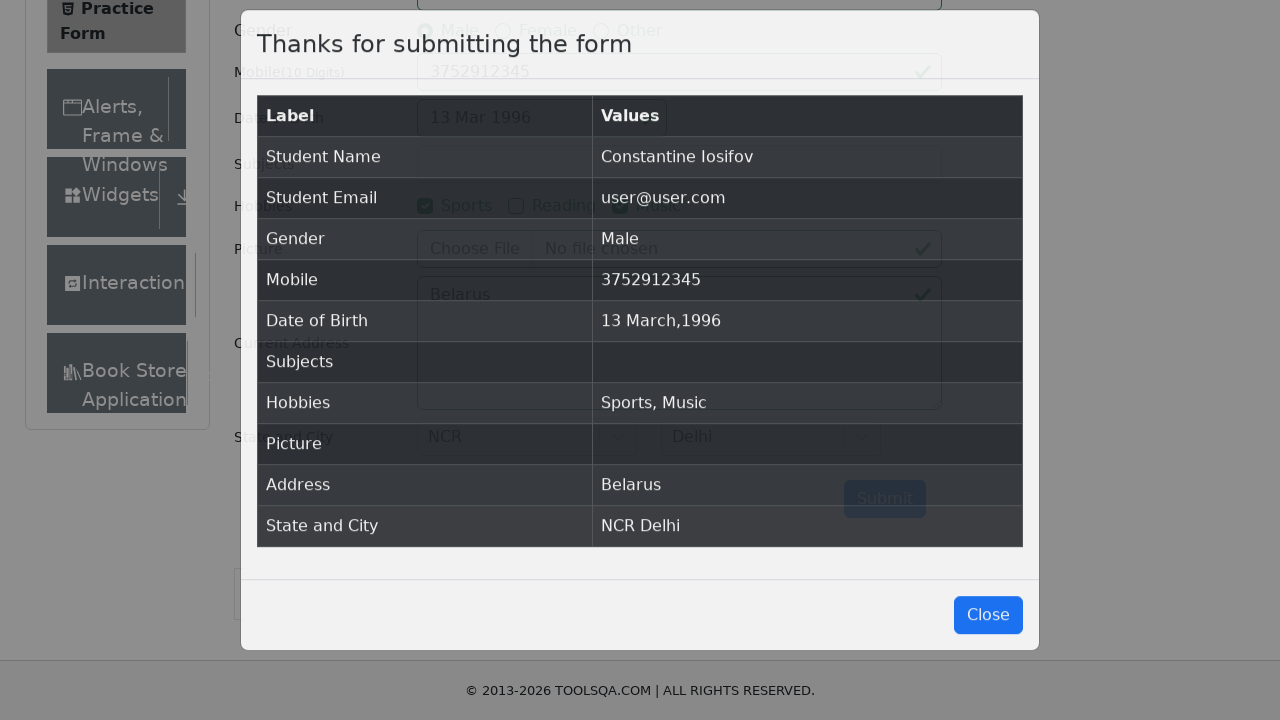

Confirmation modal appeared
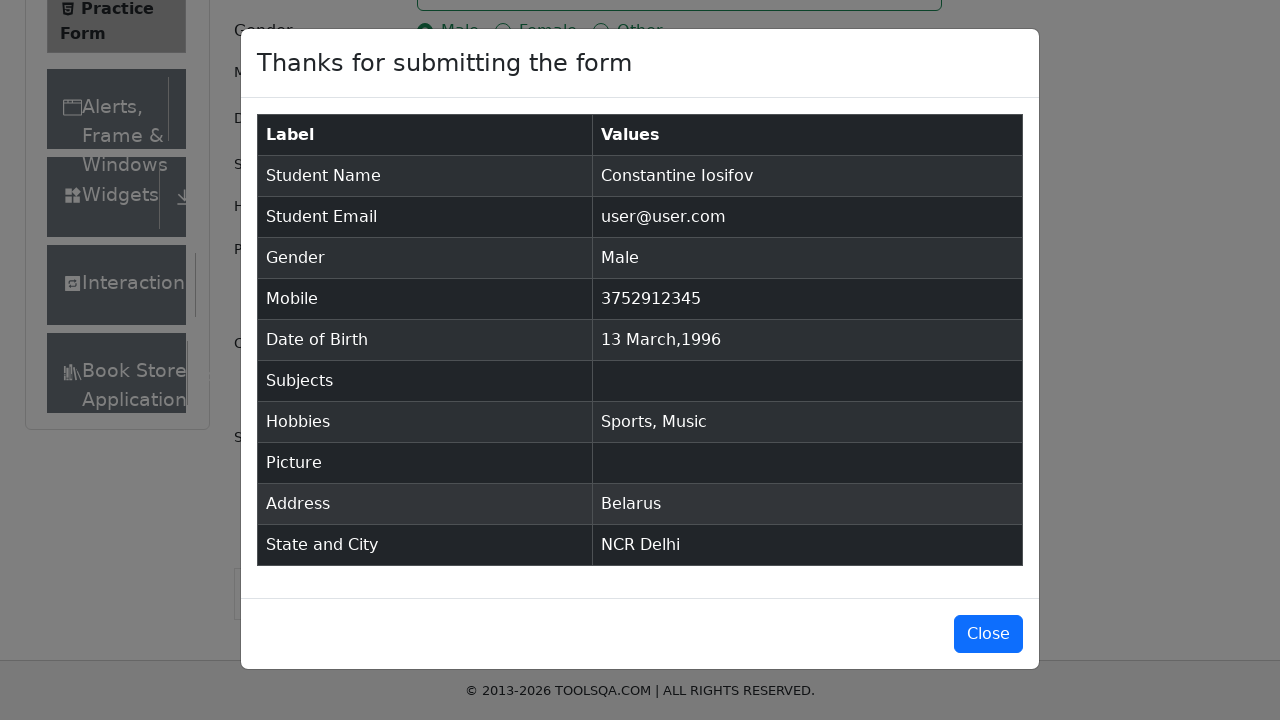

Verified submitted data table is displayed in modal
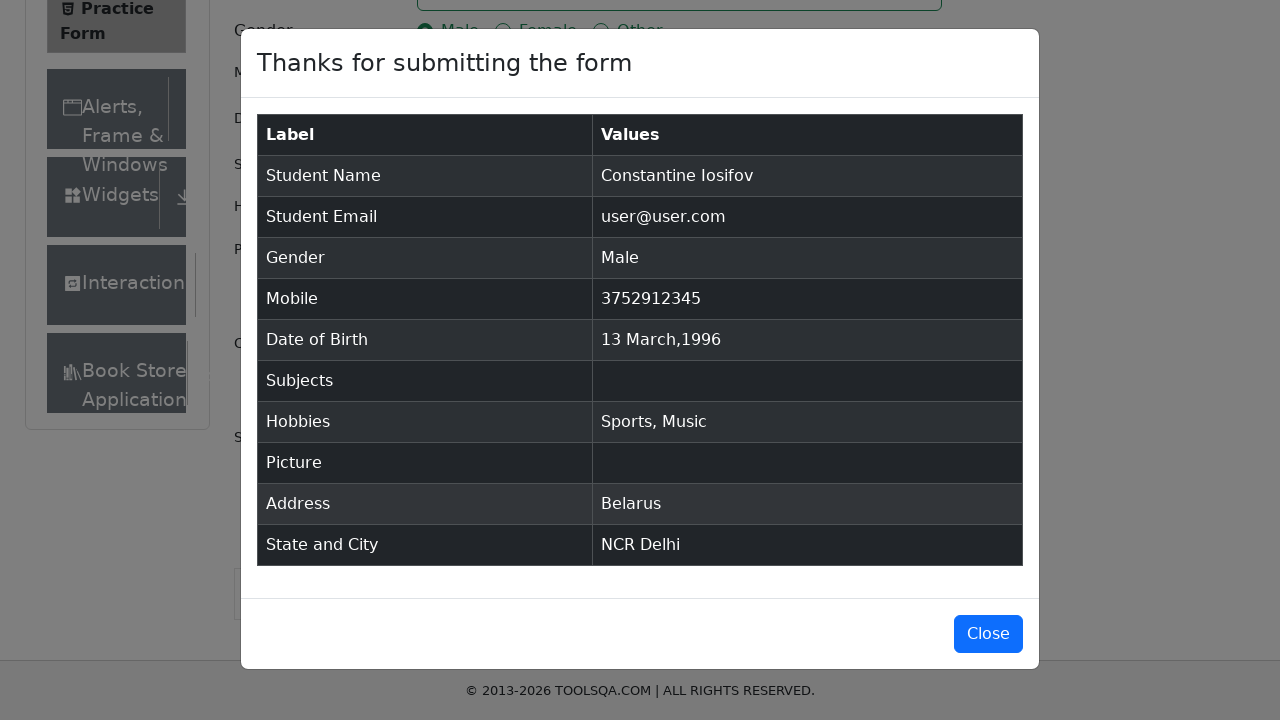

Closed the confirmation modal at (988, 634) on #closeLargeModal
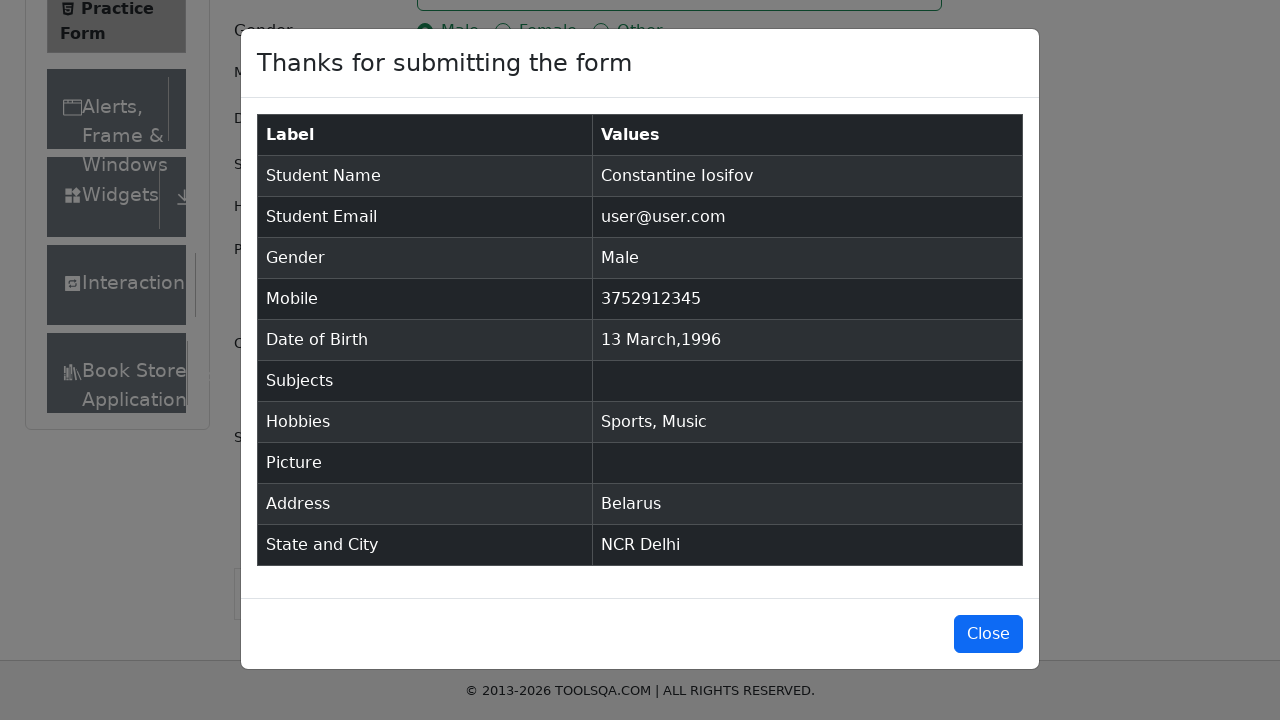

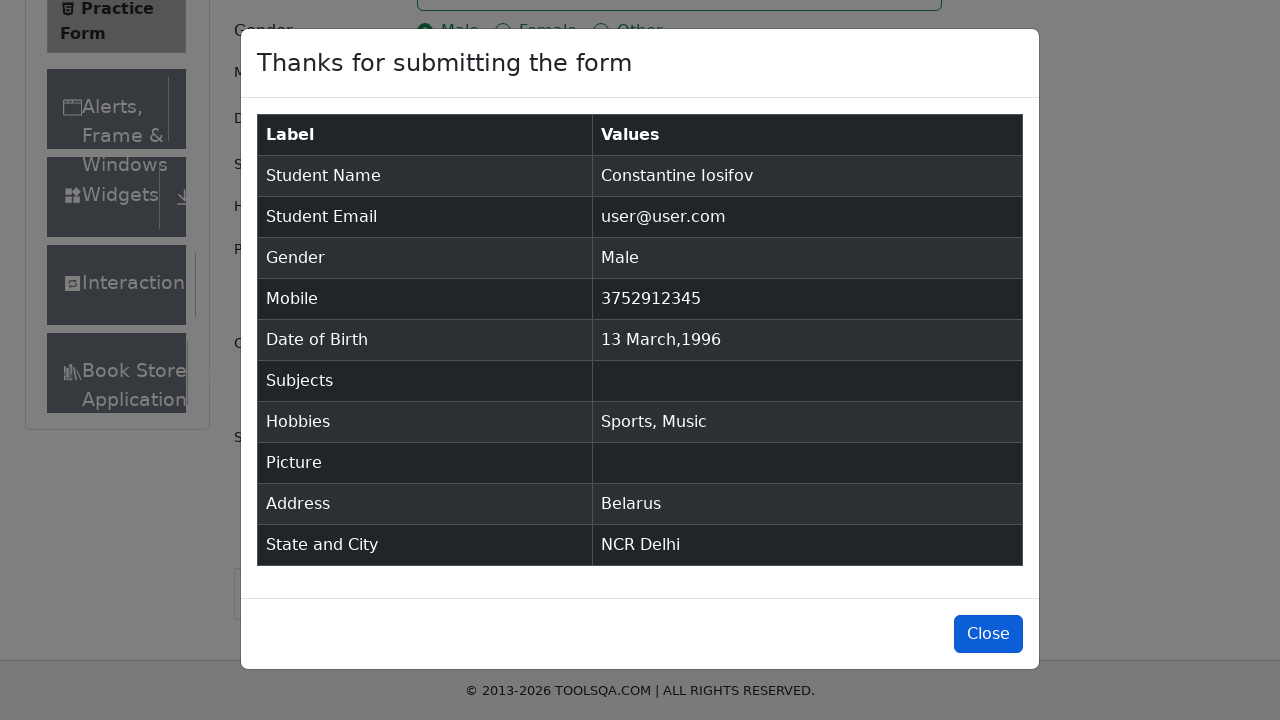